Navigates to the Hungarian news website index.hu homepage

Starting URL: https://index.hu/

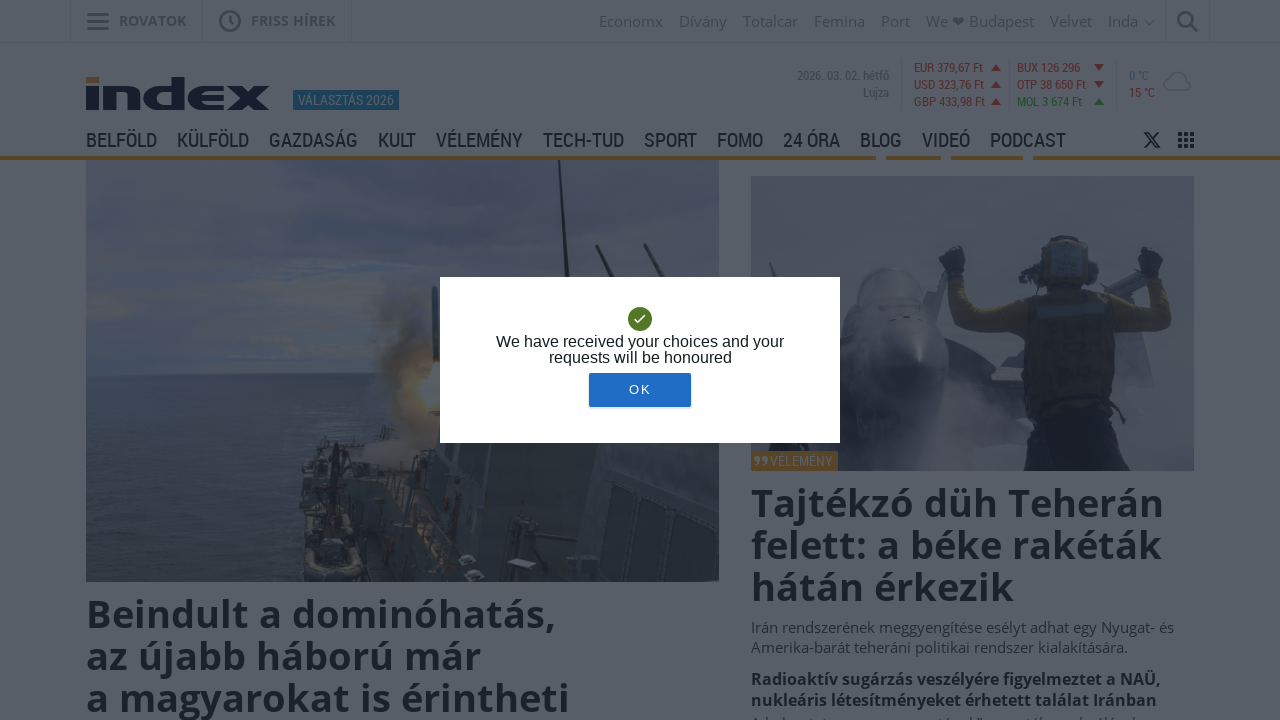

Navigated to index.hu homepage
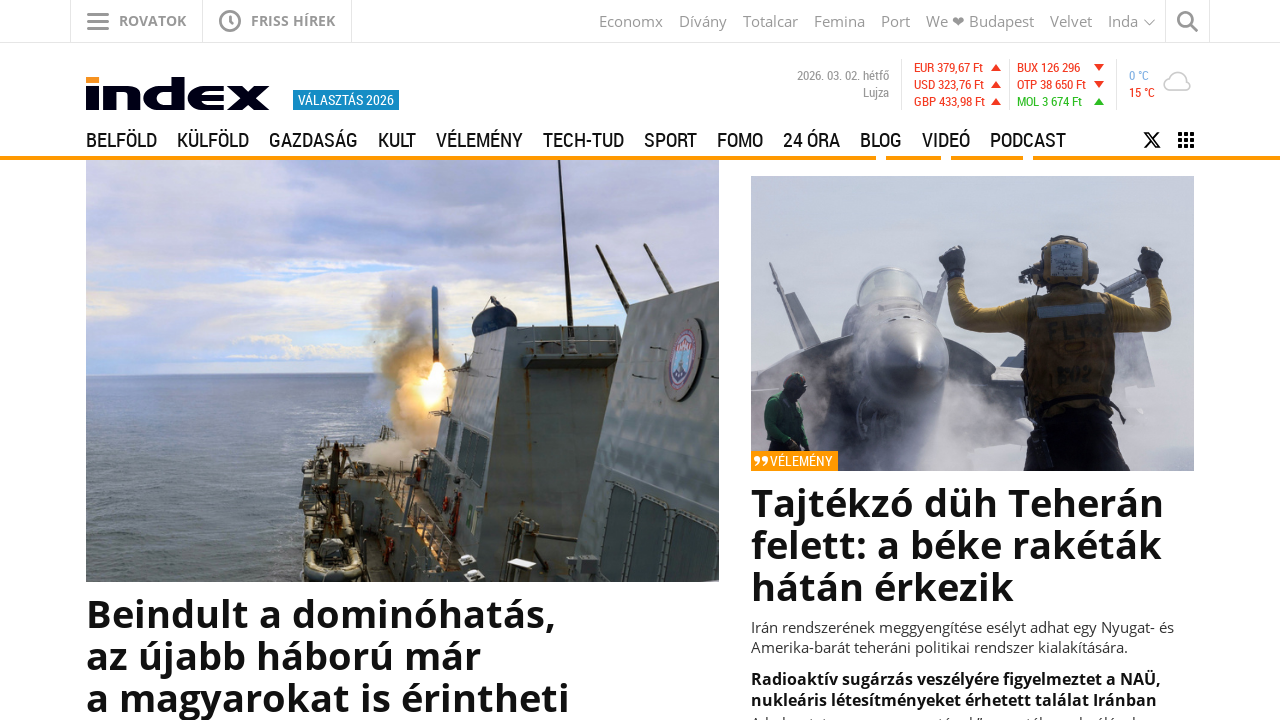

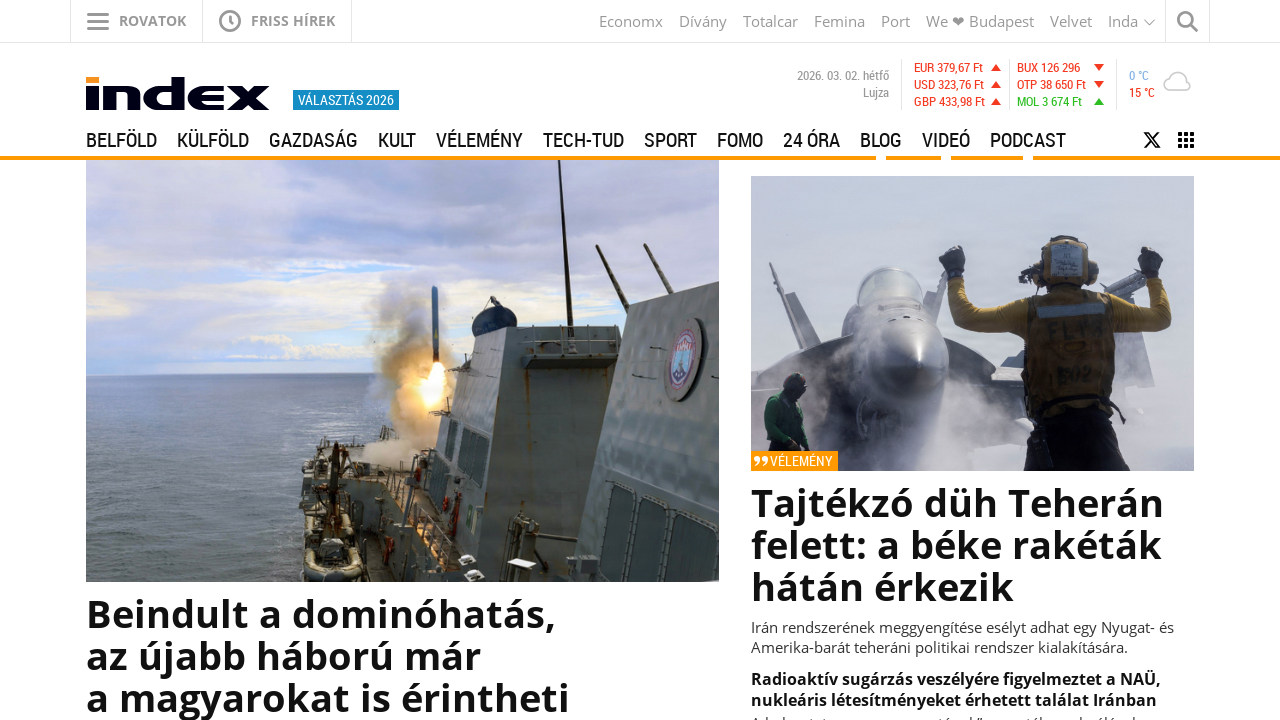